Tests the forgot password page by verifying the email input field is displayed and enabled, then fills in an email address to request a password reset.

Starting URL: https://the-internet.herokuapp.com/forgot_password

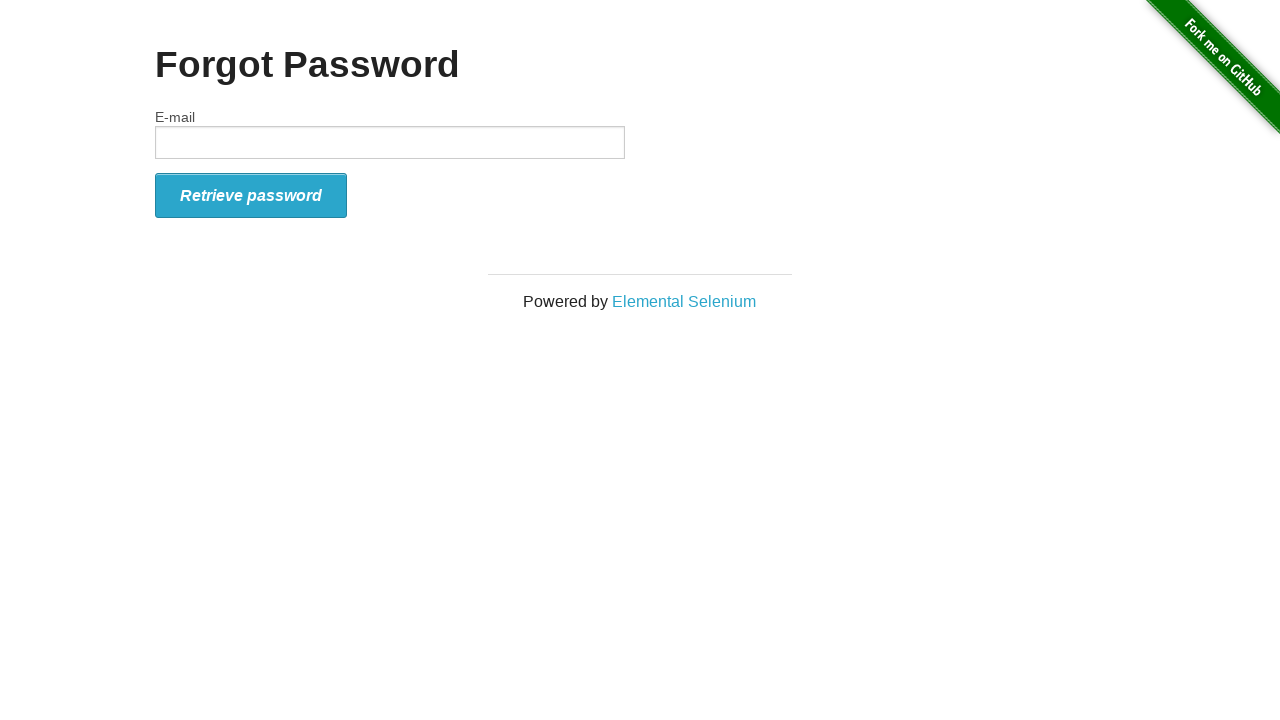

Located the email input field
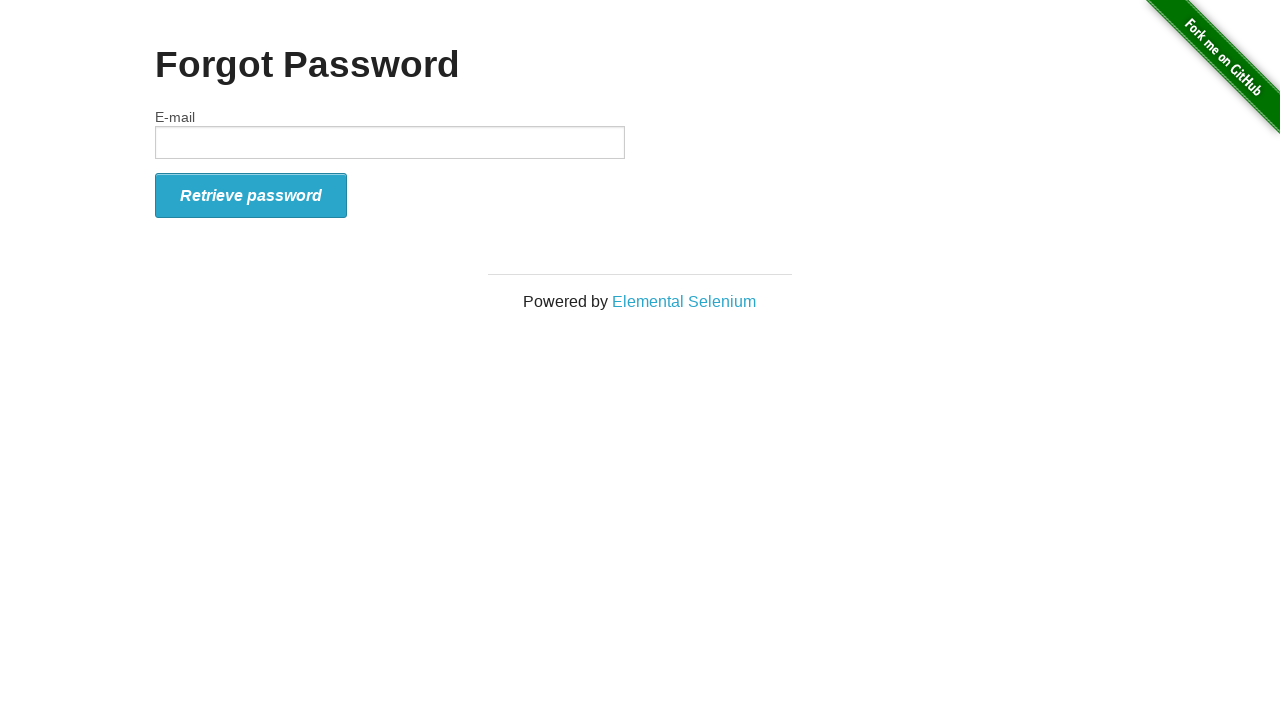

Email input field is visible
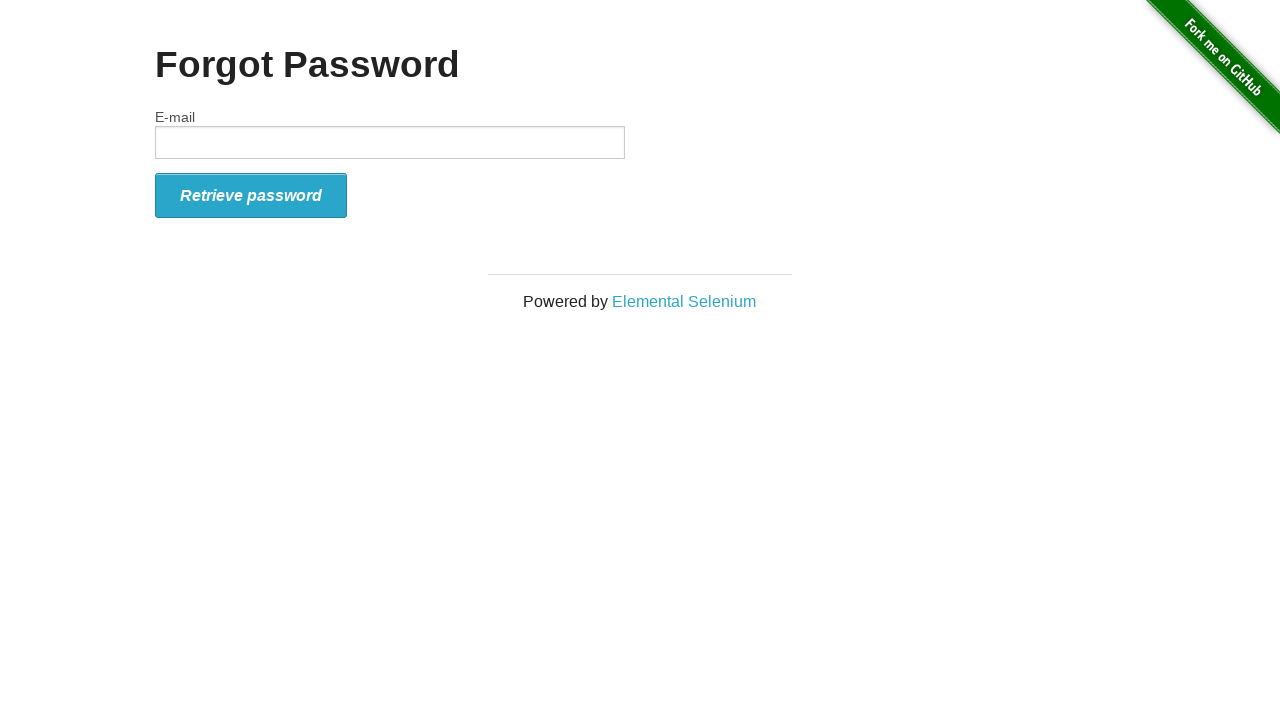

Email input field is enabled
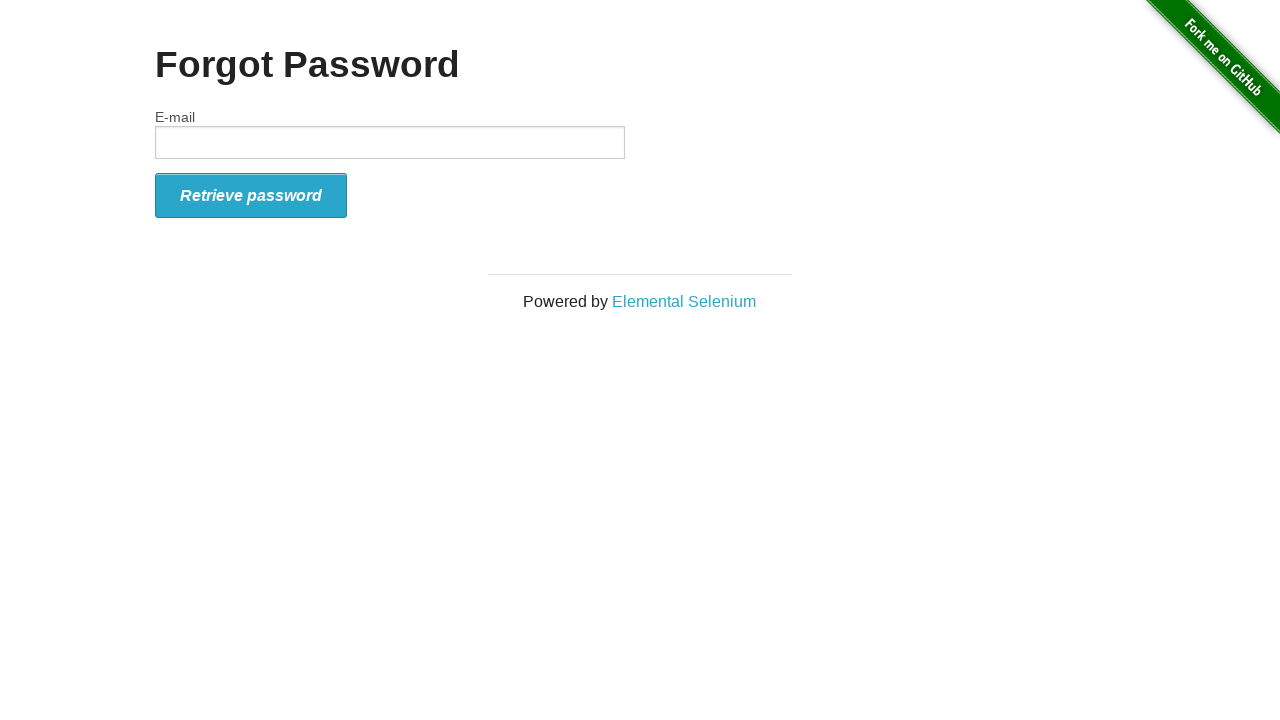

Filled email input field with 'nik@gmail.com' on input#email
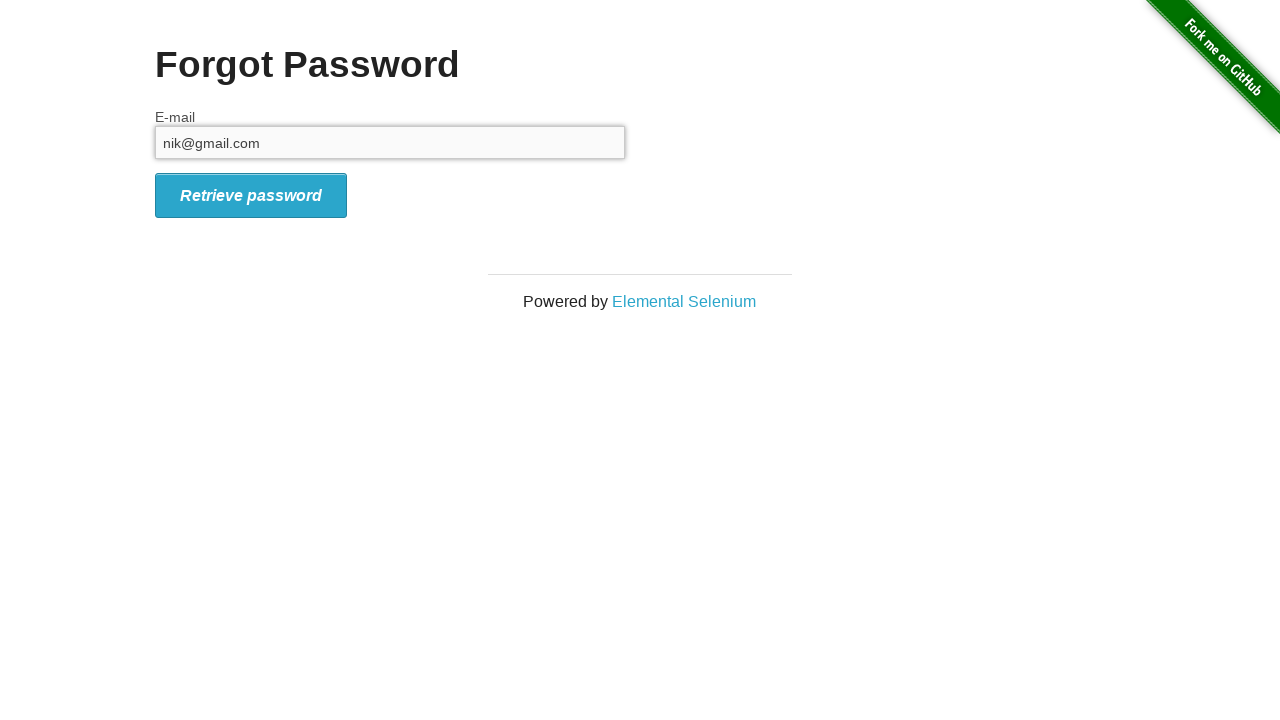

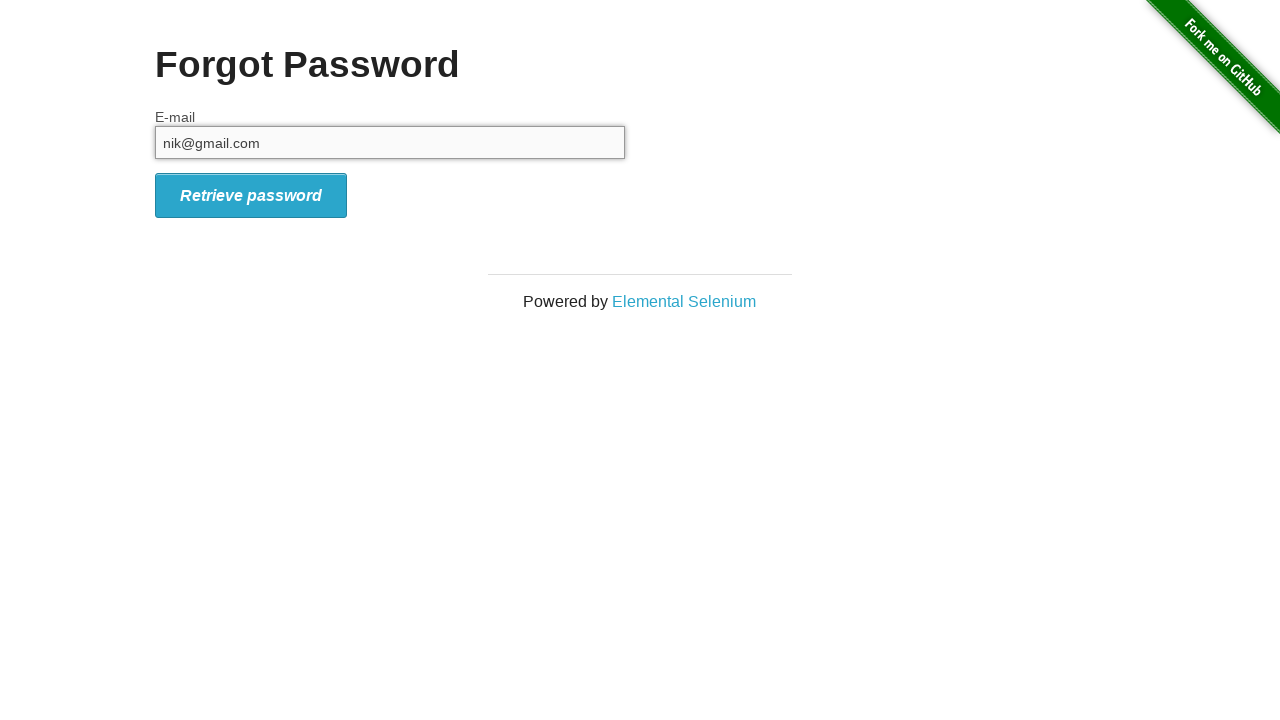